Tests checkbox functionality by clicking checkboxes to toggle their state and verifying the changes

Starting URL: http://the-internet.herokuapp.com/checkboxes

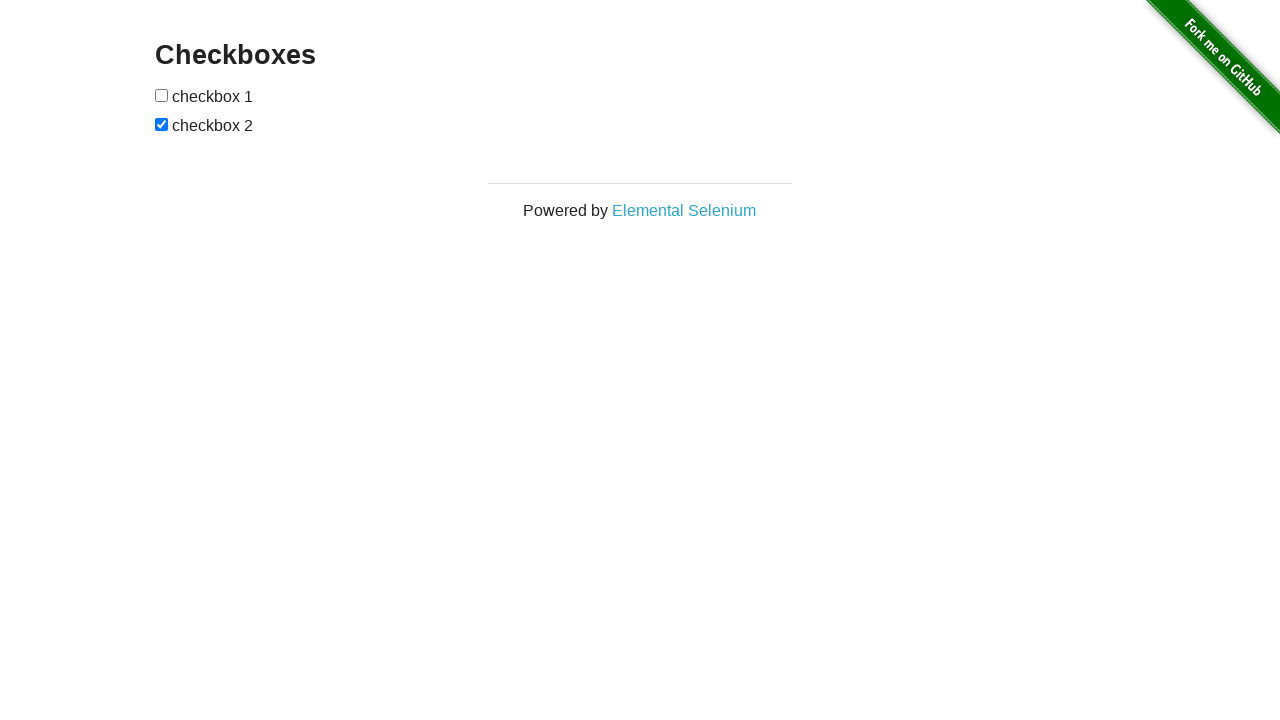

Located all checkboxes on the page
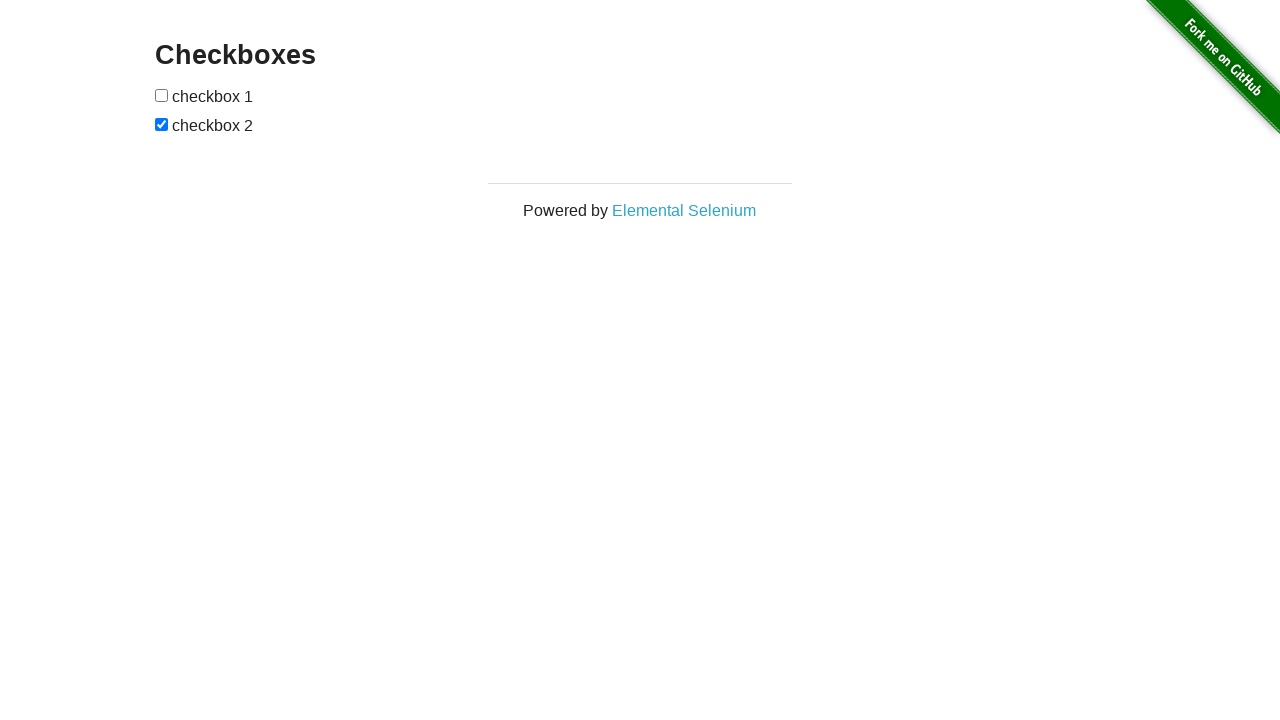

Clicked first checkbox to check it at (162, 95) on input[type='checkbox'] >> nth=0
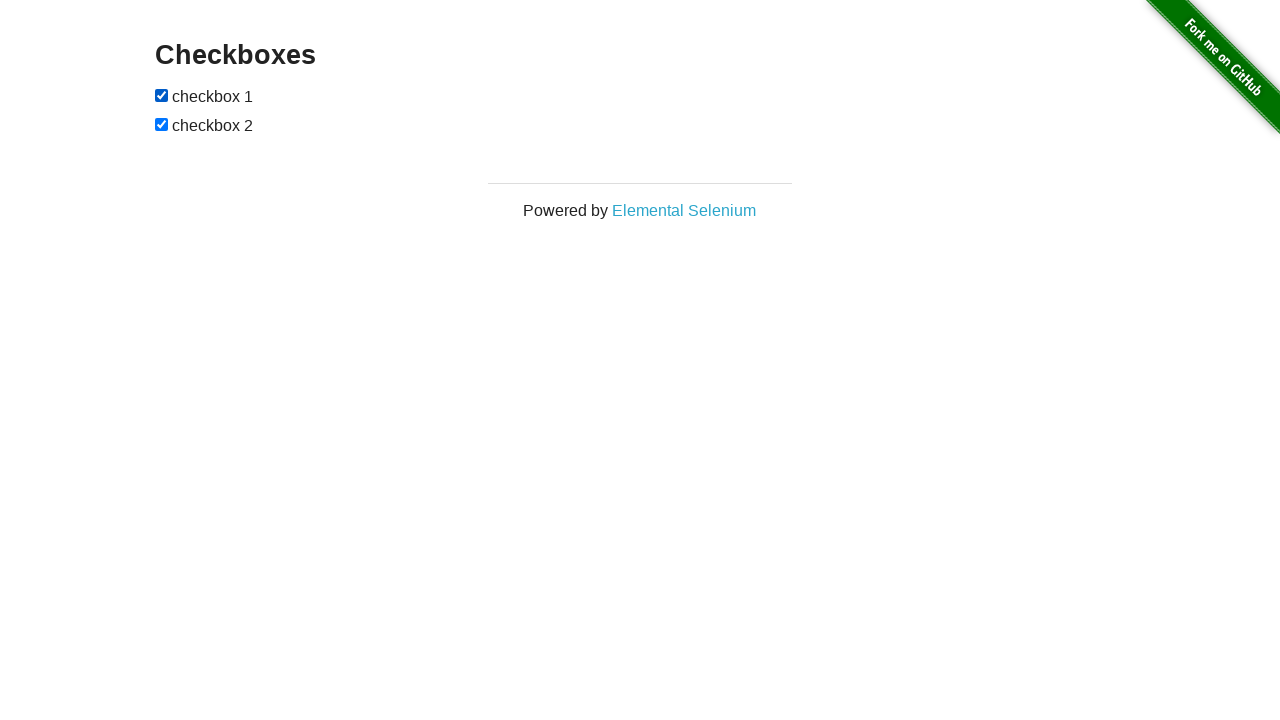

Clicked second checkbox to uncheck it at (162, 124) on input[type='checkbox'] >> nth=1
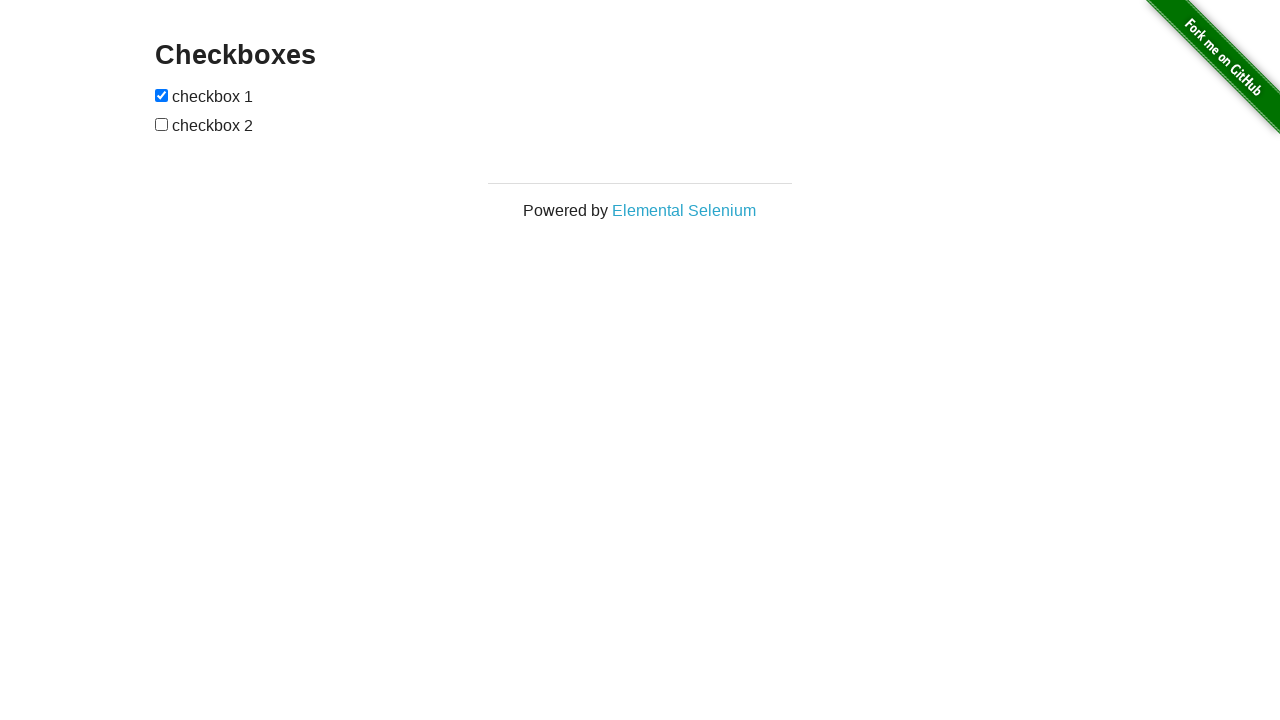

Verified first checkbox is checked
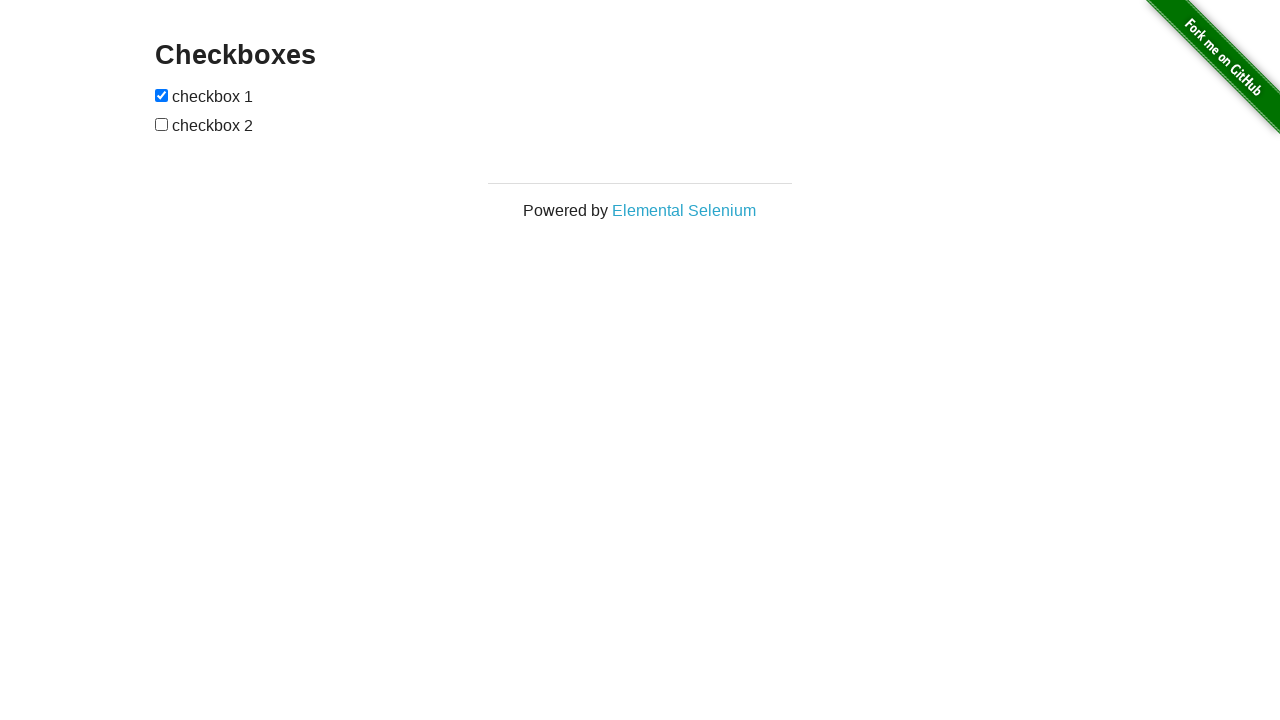

Verified second checkbox is unchecked
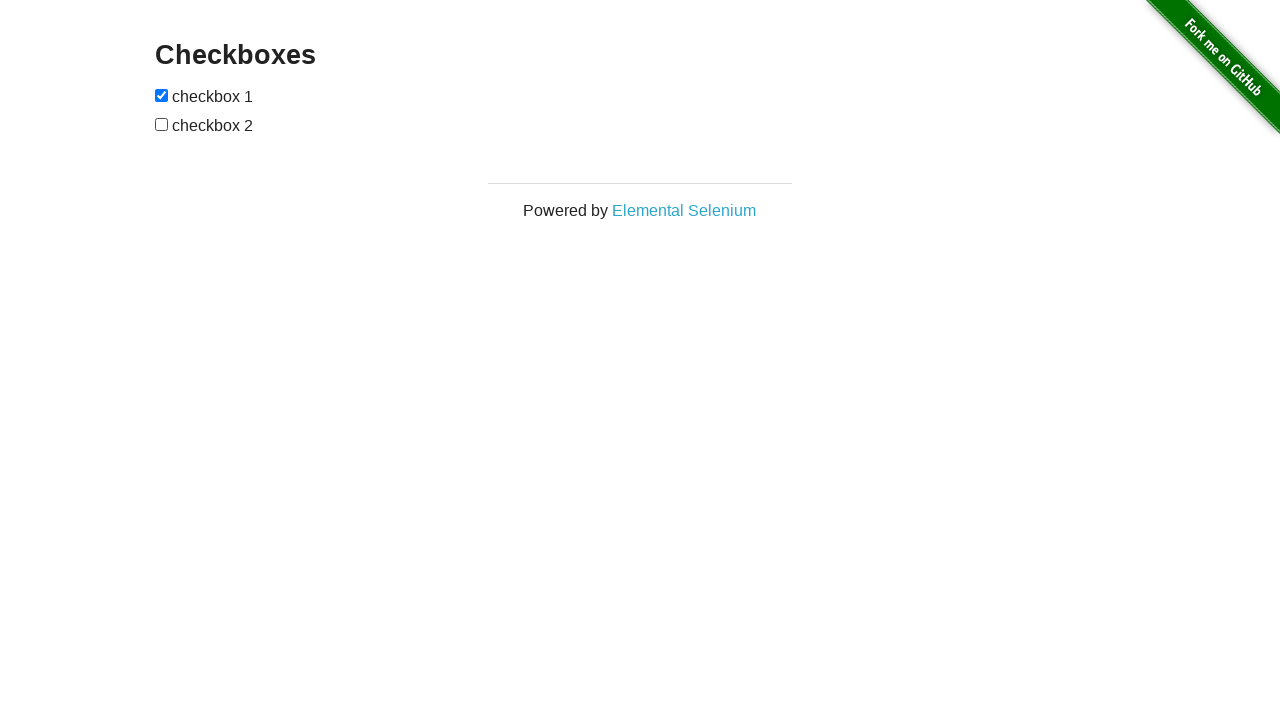

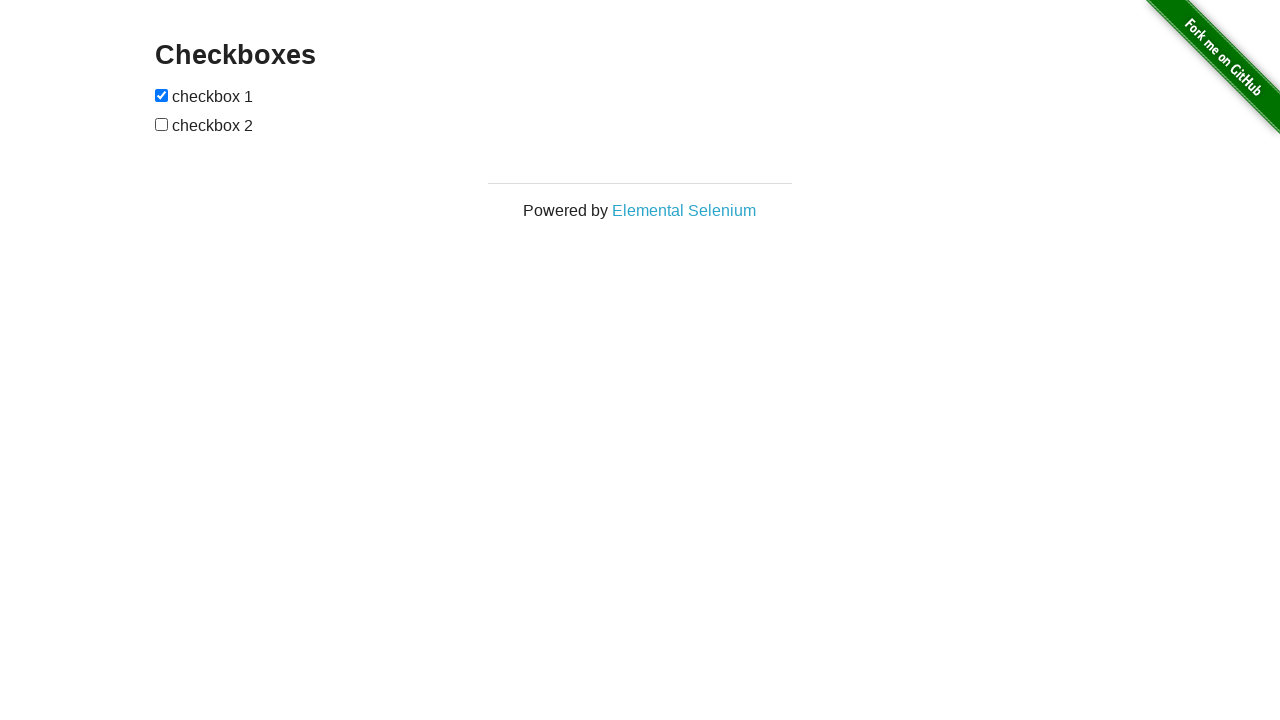